Tests window handling by clicking a link that opens a new window, verifying content in both windows, and switching between them

Starting URL: https://the-internet.herokuapp.com/windows

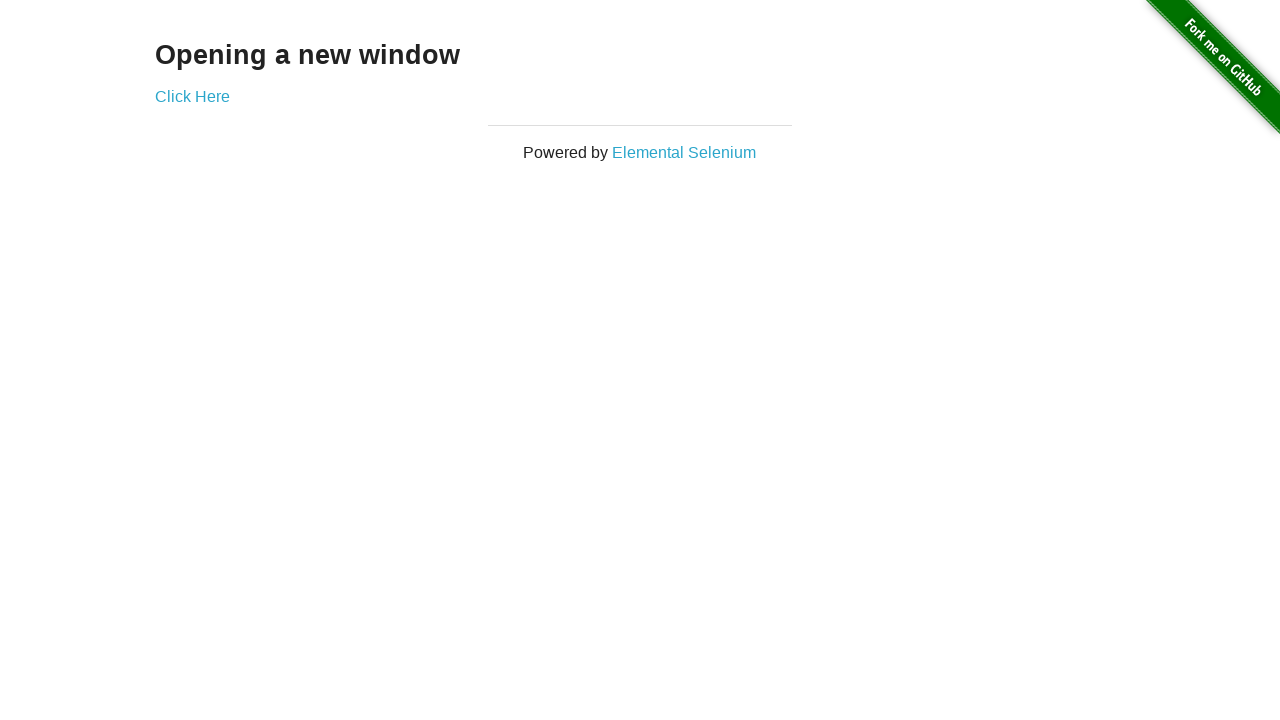

Verified main page heading is 'Opening a new window'
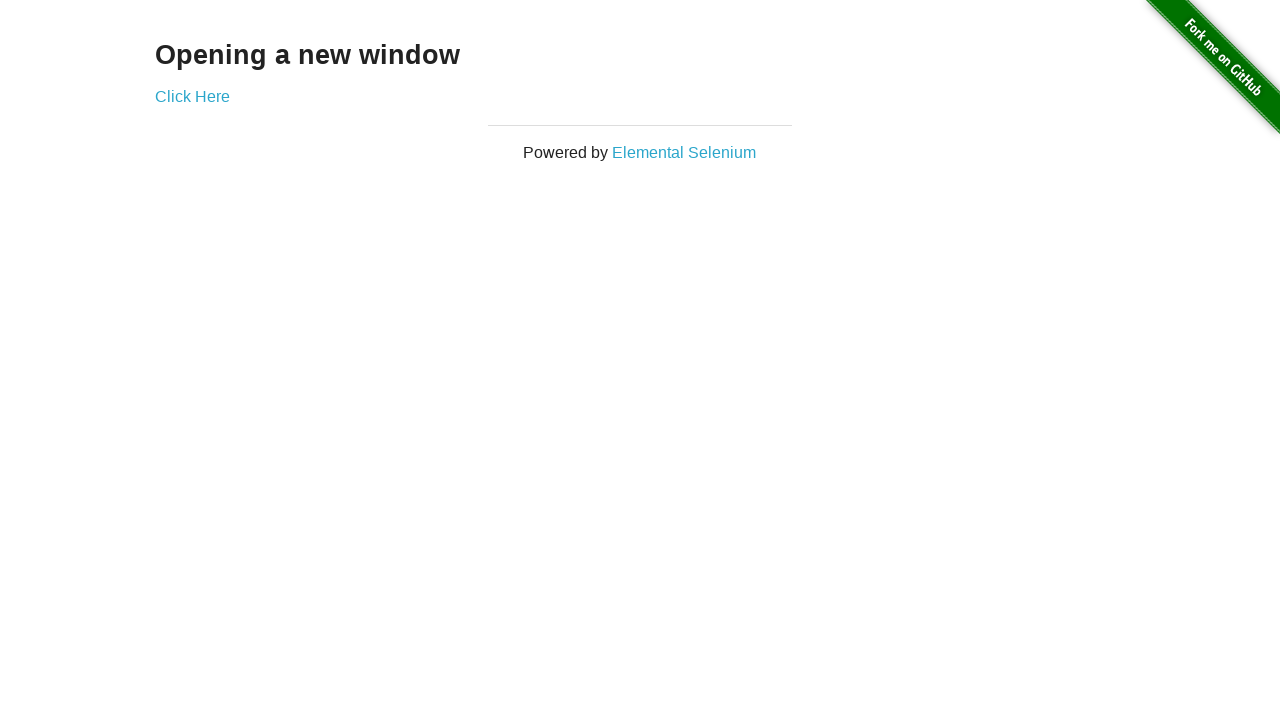

Clicked 'Click Here' link to open new window at (192, 96) on text='Click Here'
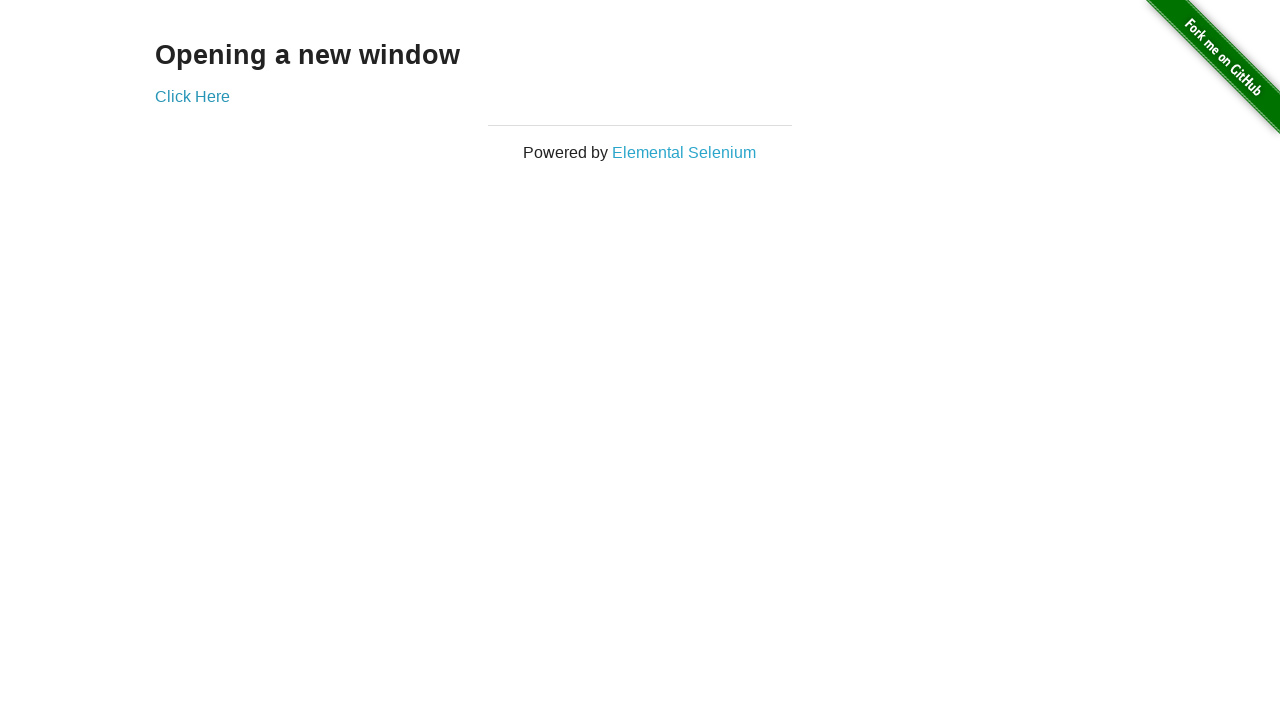

New window opened and captured
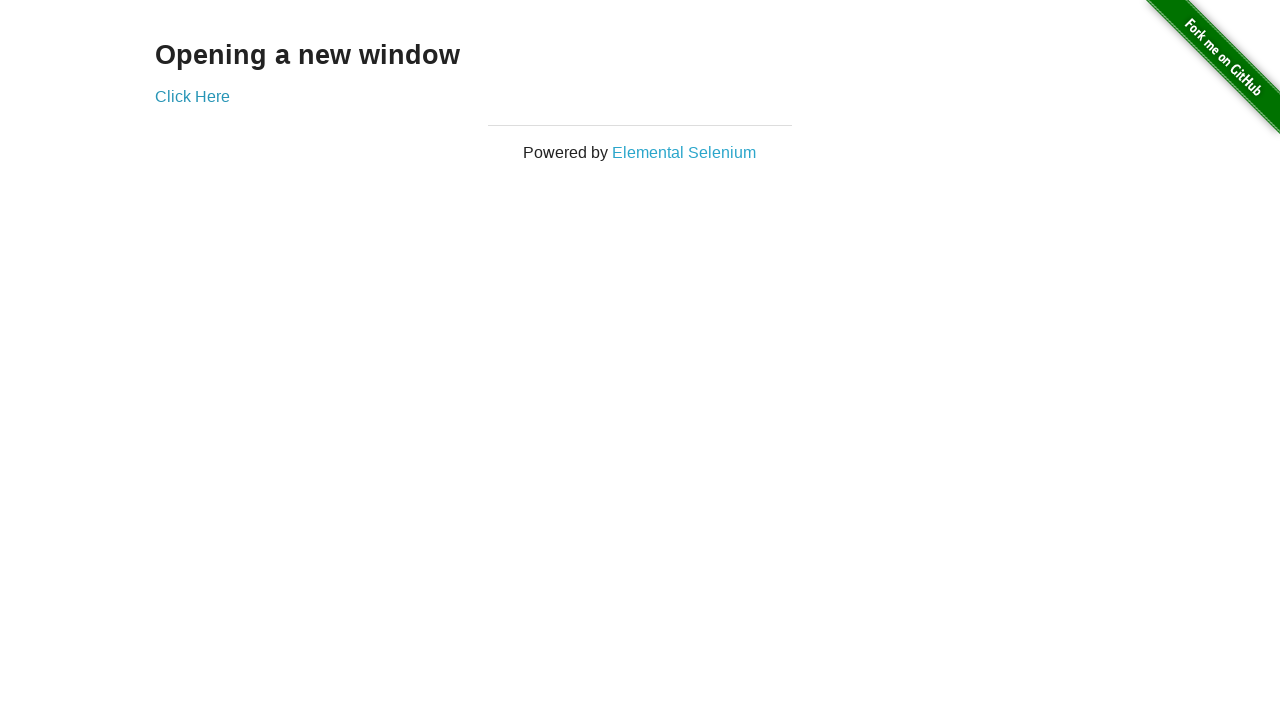

New window finished loading
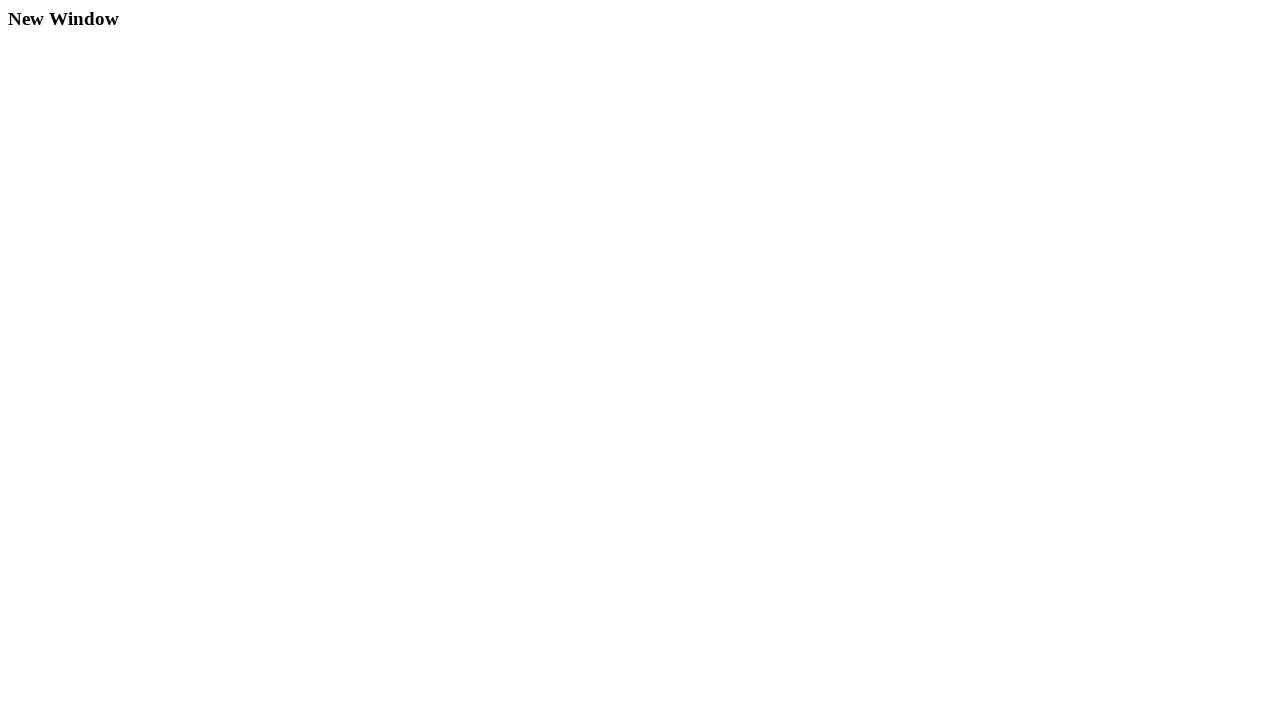

Verified new window heading is 'New Window'
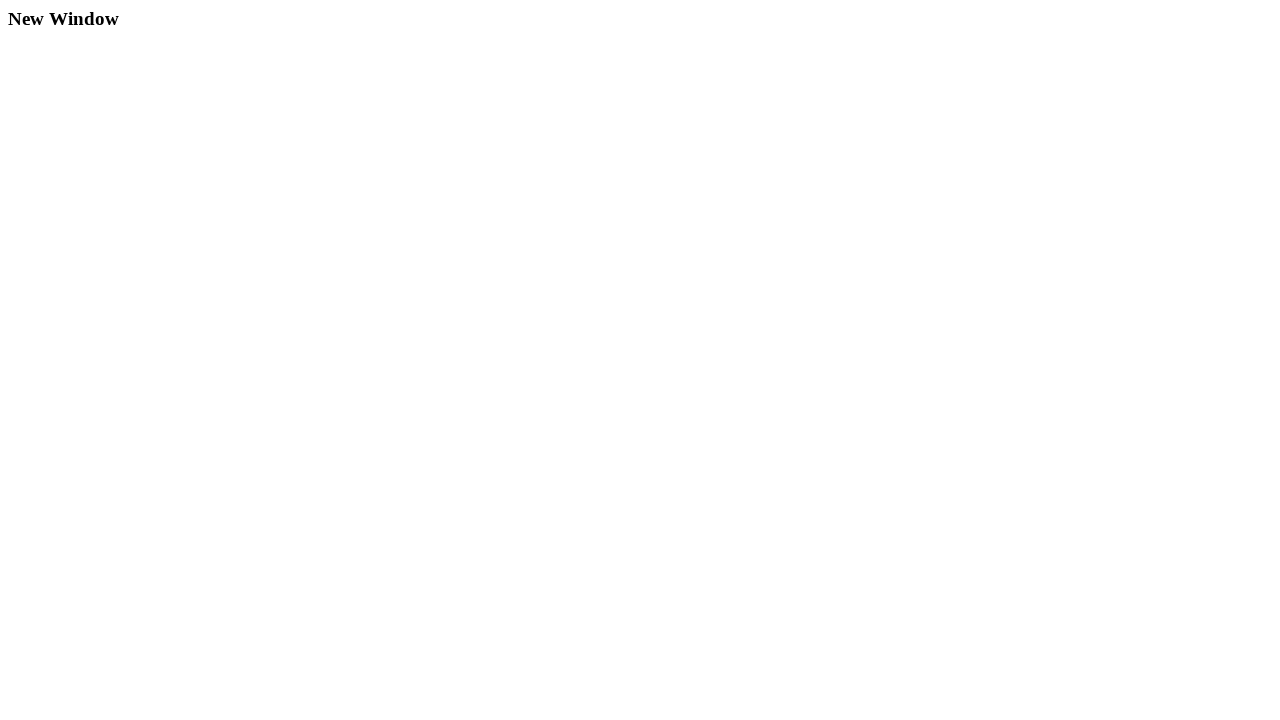

Verified original page URL is 'https://the-internet.herokuapp.com/windows'
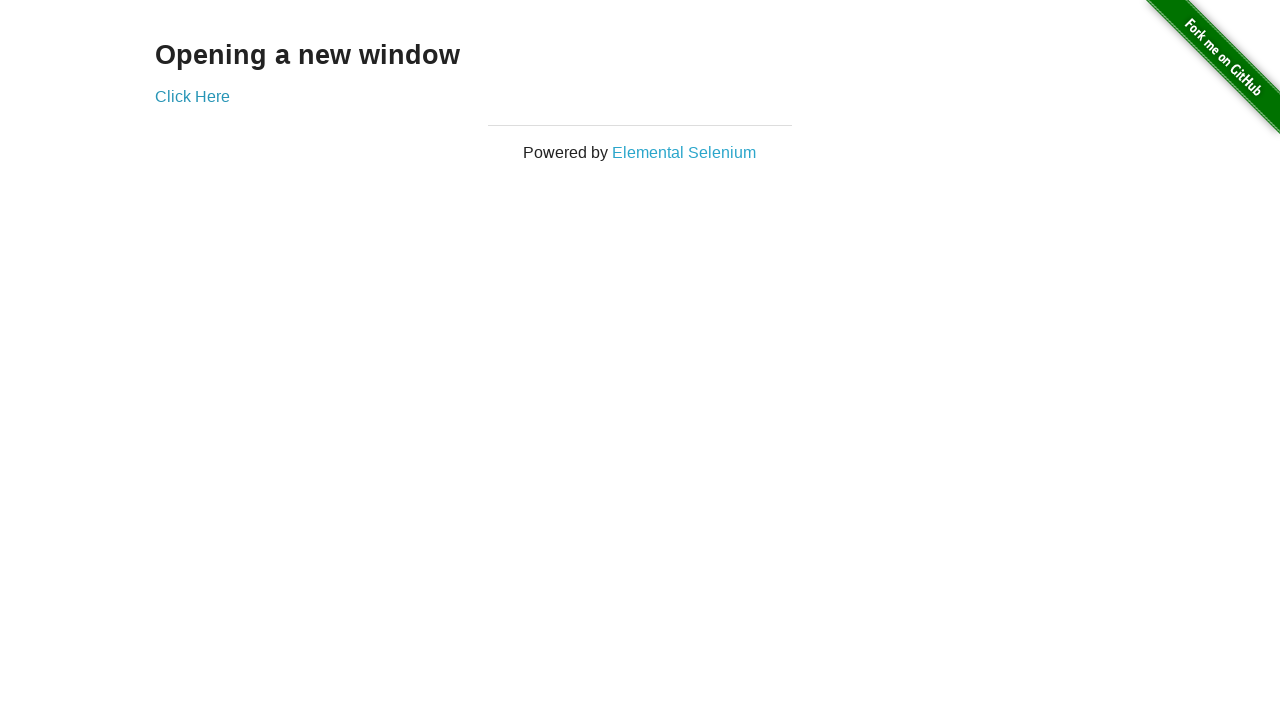

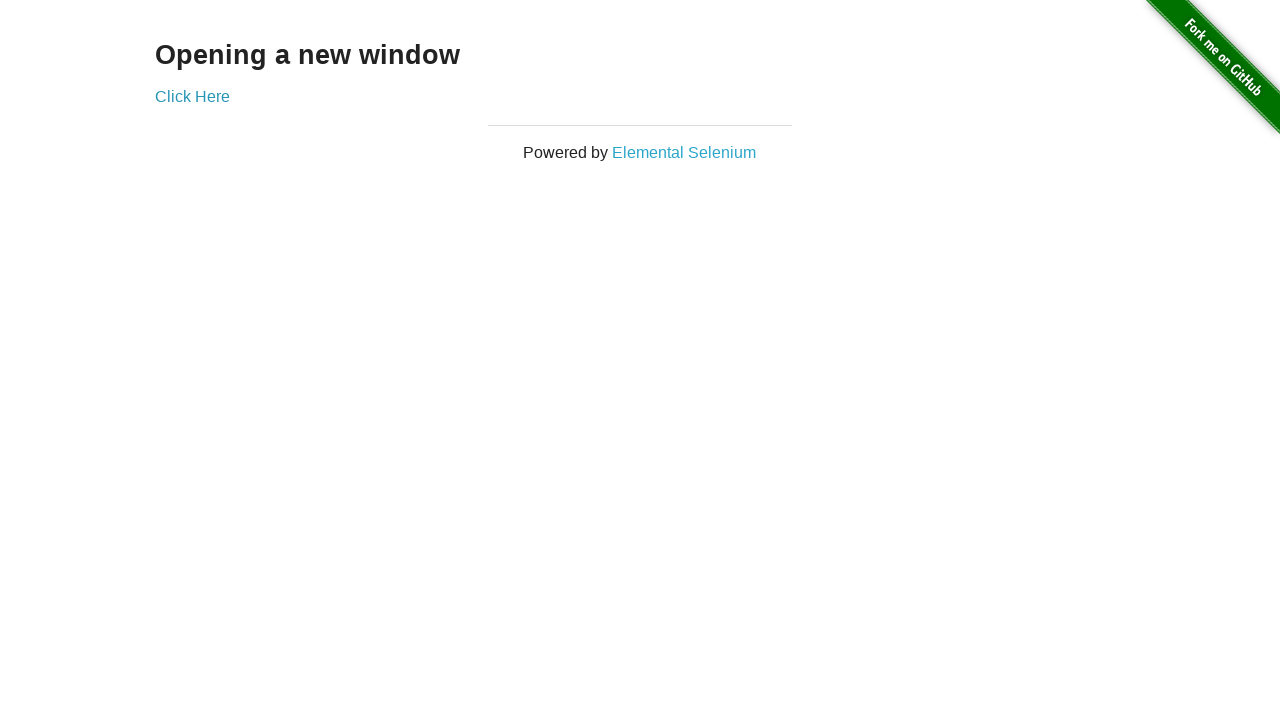